Navigates to an NGA forum thread page and waits for the content to load, then retrieves page dimensions via JavaScript

Starting URL: https://ngabbs.com/read.php?tid=21862305&rand=117

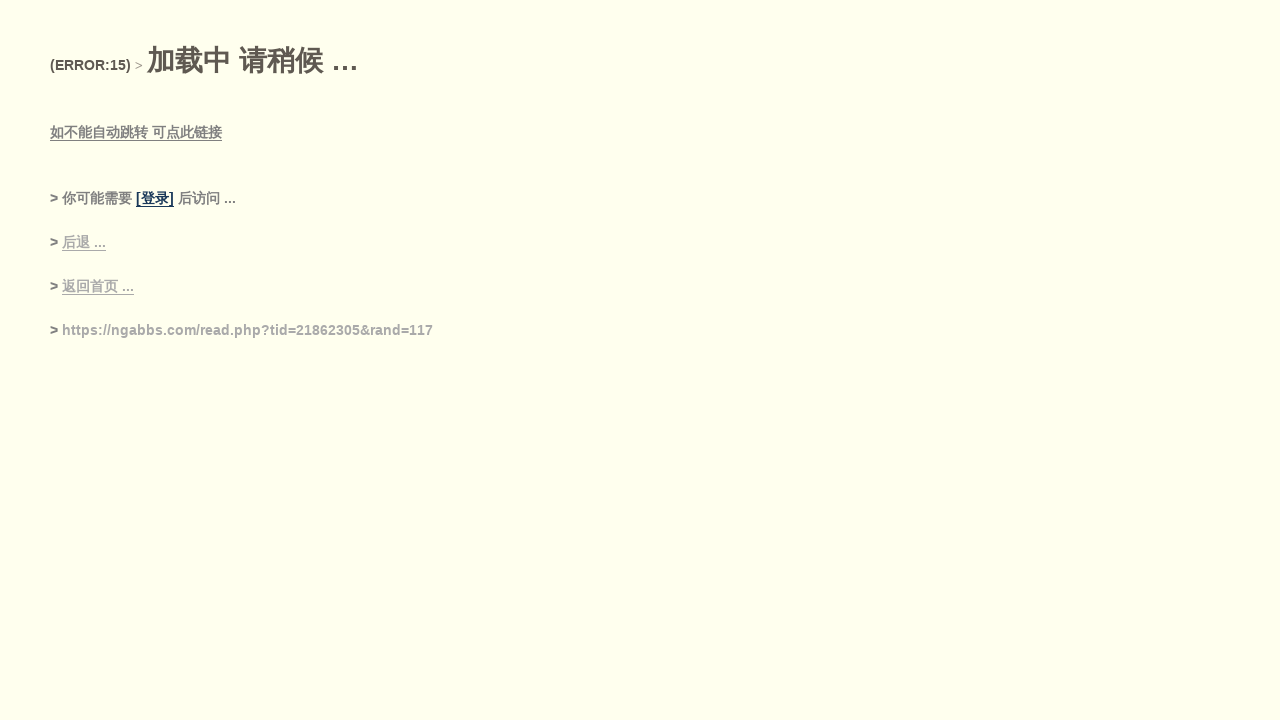

Waited for HTML element to be present on NGA forum page
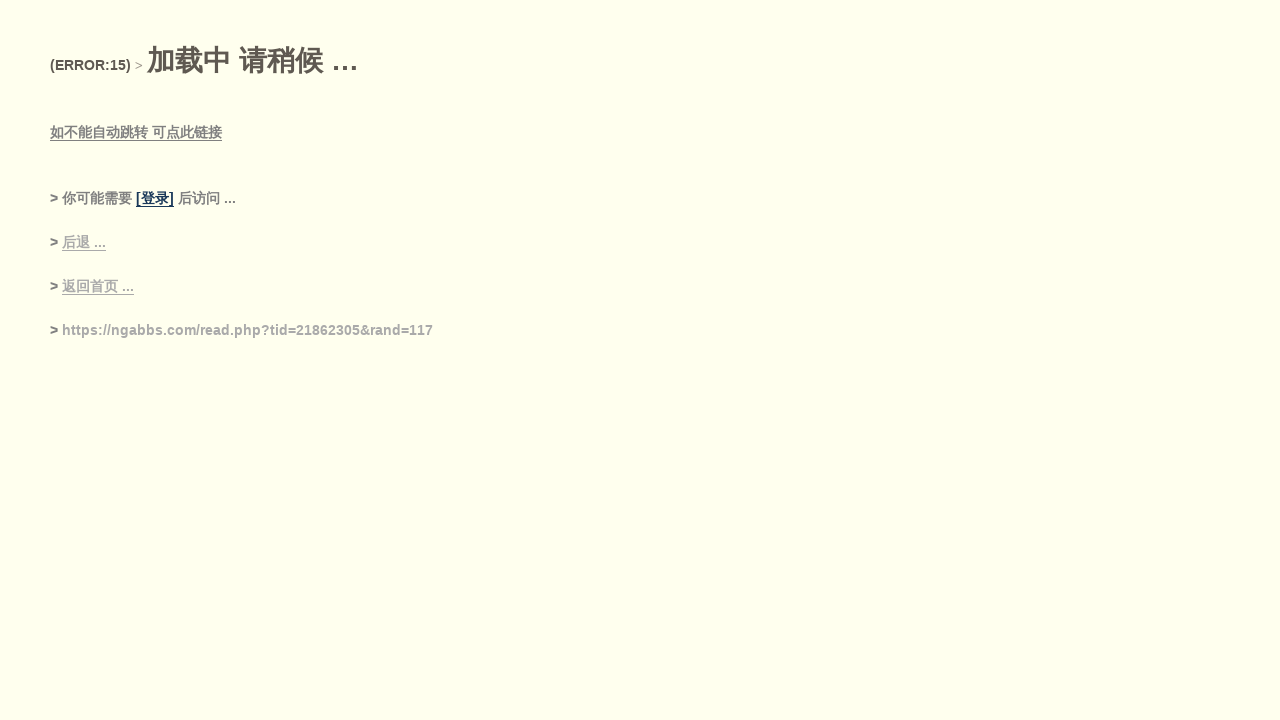

Retrieved page width via JavaScript
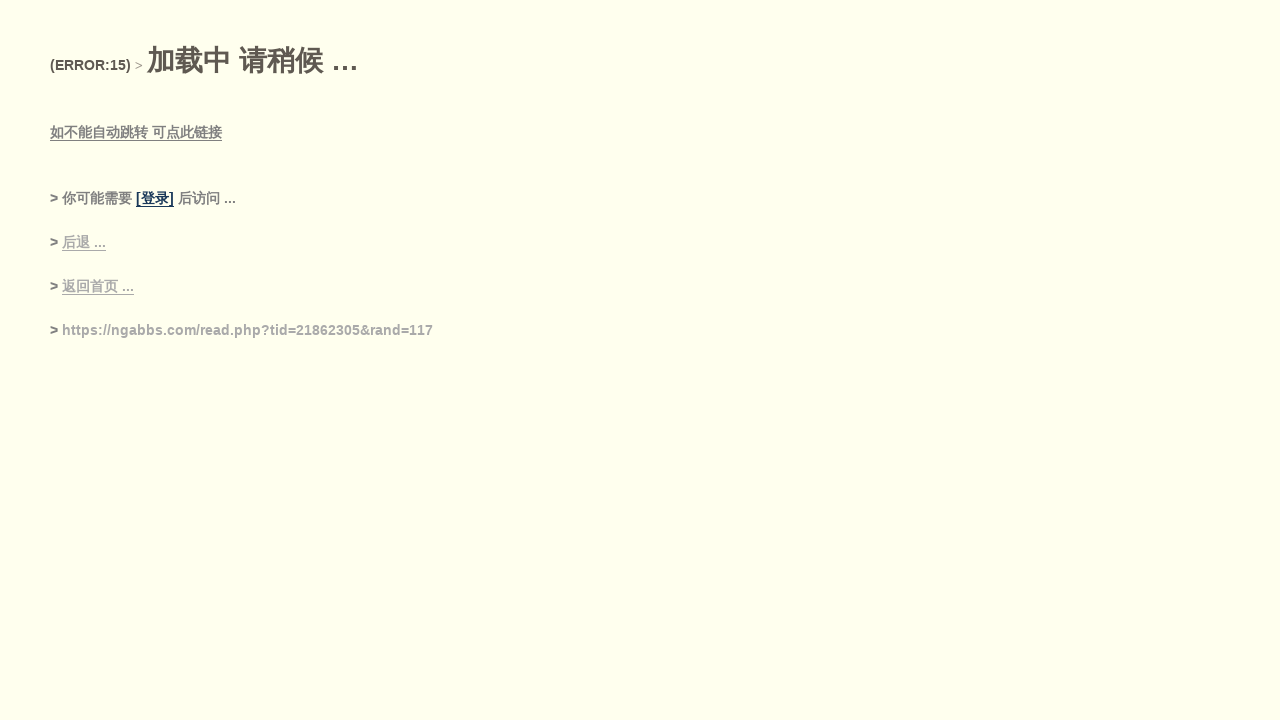

Retrieved page height via JavaScript
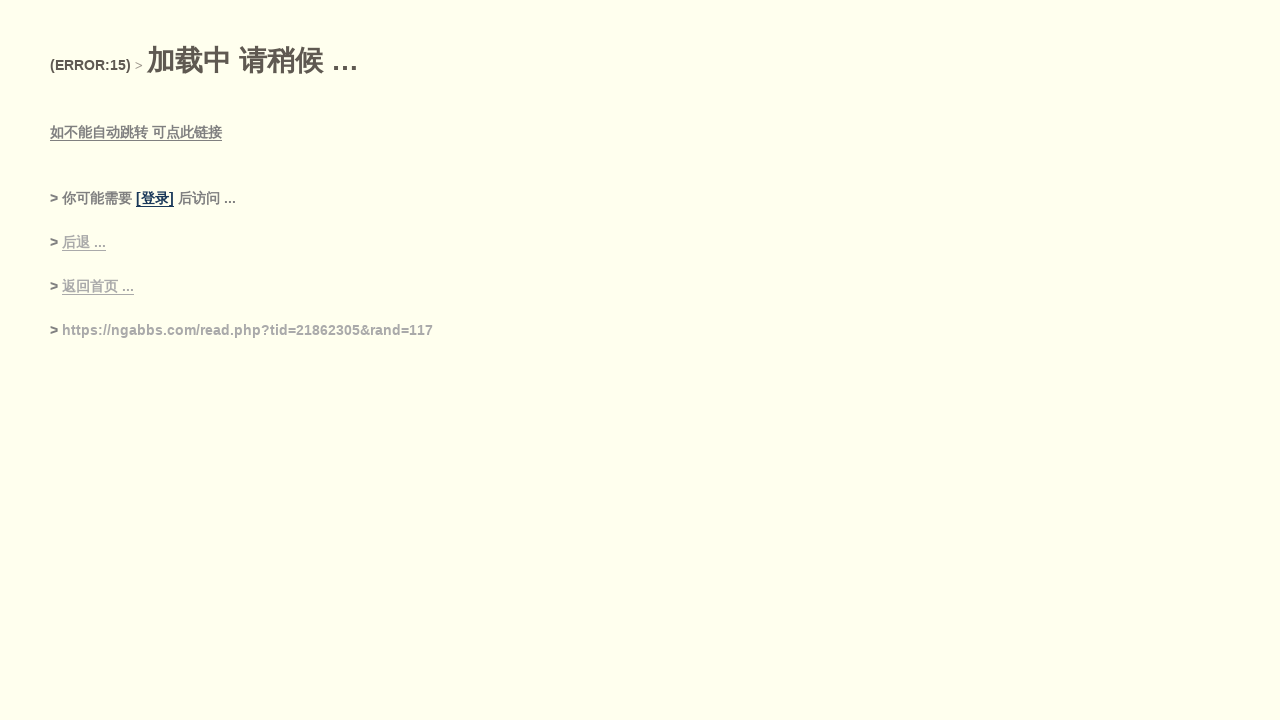

Resized viewport to 1366x720
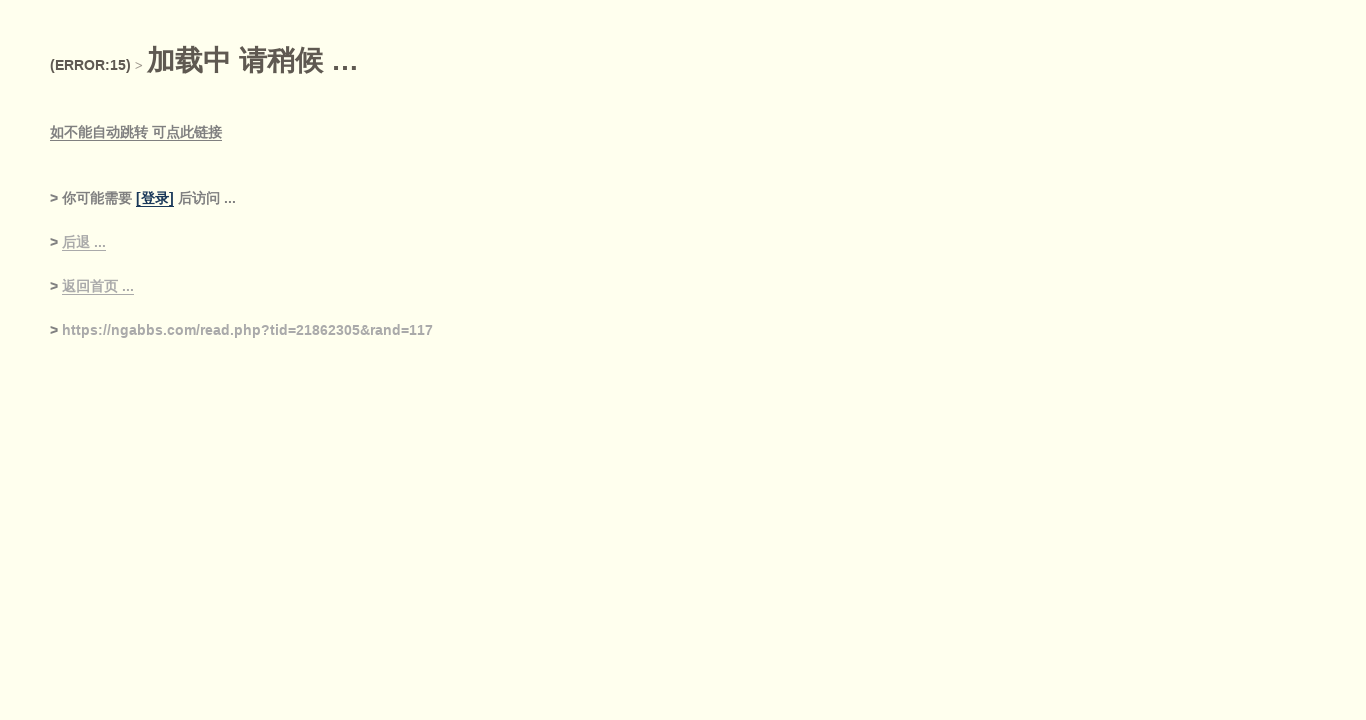

Waited for network to be idle after viewport resize
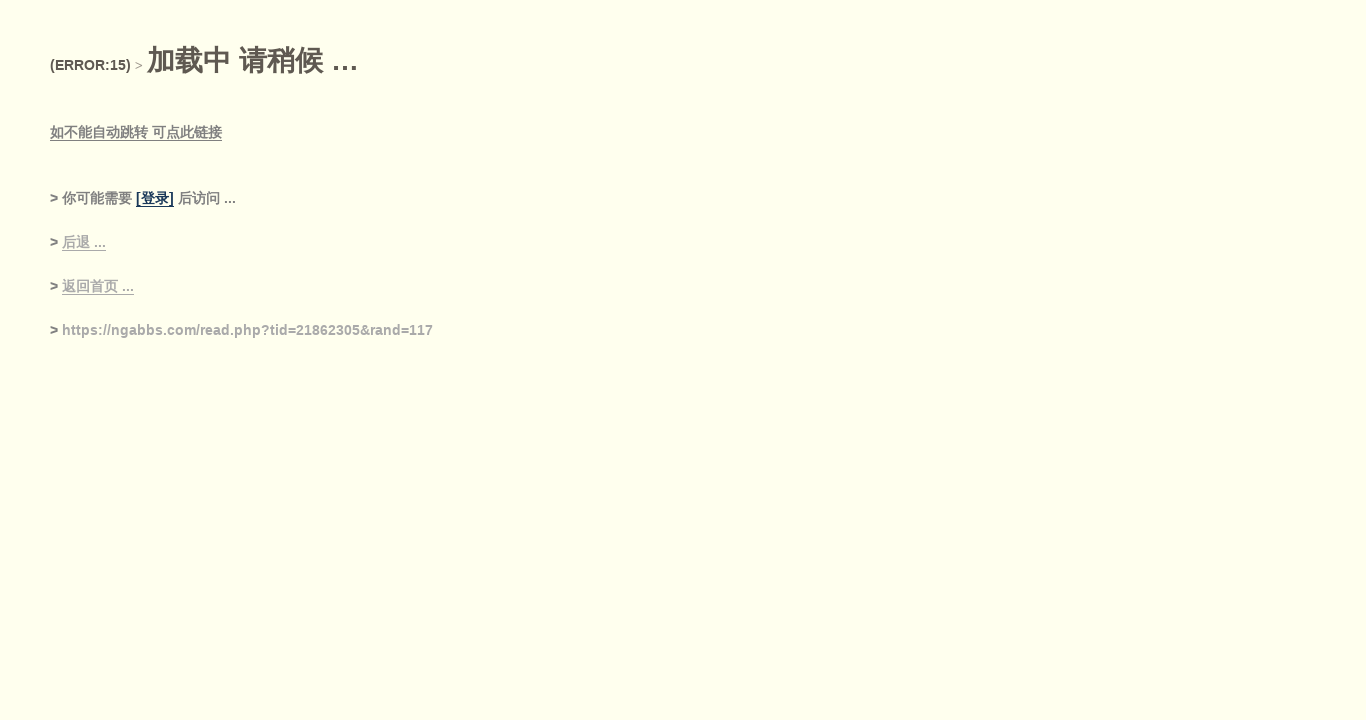

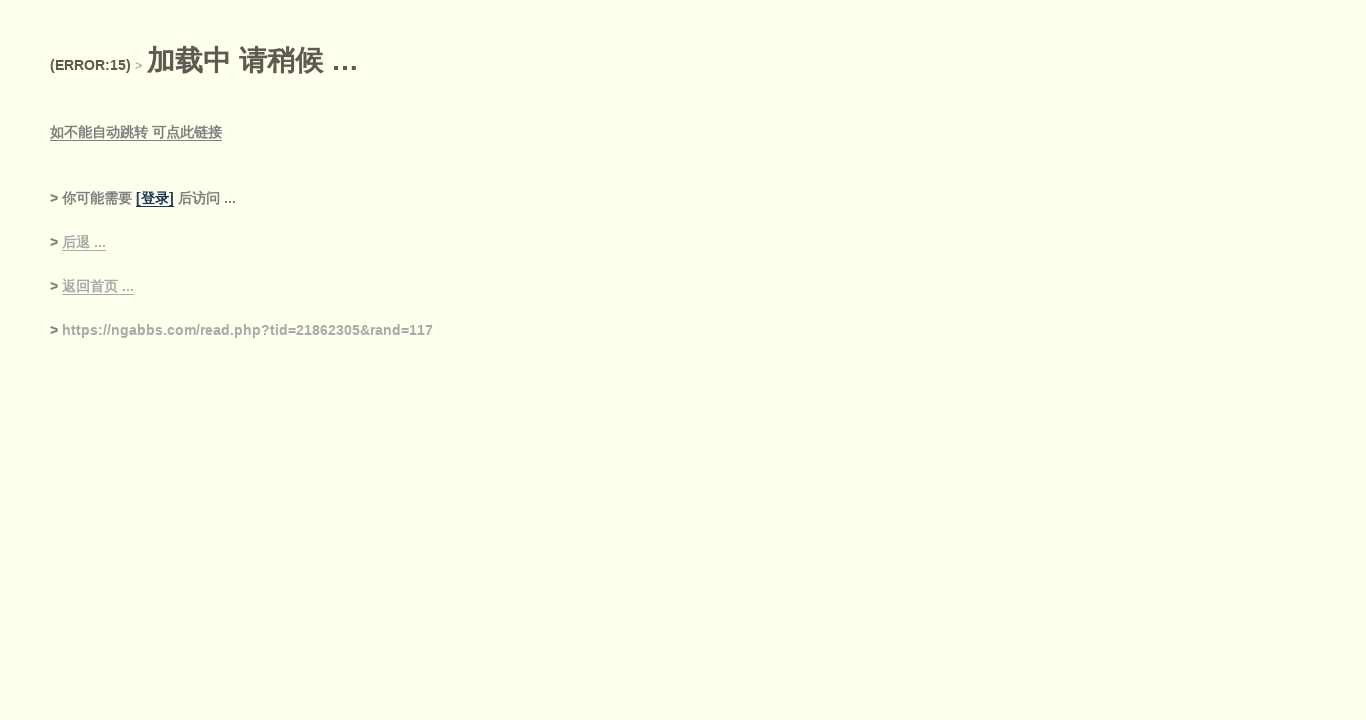